Navigates to a CSDN blog page and verifies that blog article links are present on the page

Starting URL: https://blog.csdn.net/lzw_java?type=blog

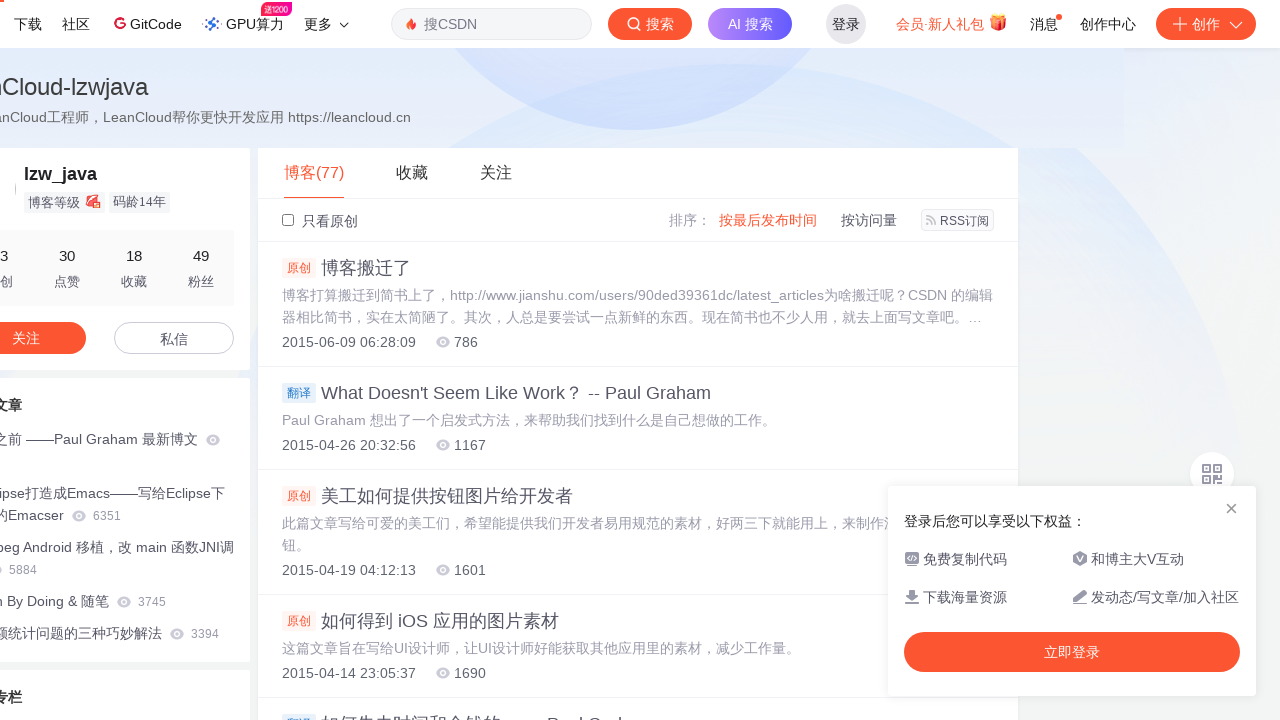

Navigated to CSDN blog page for user lzw_java
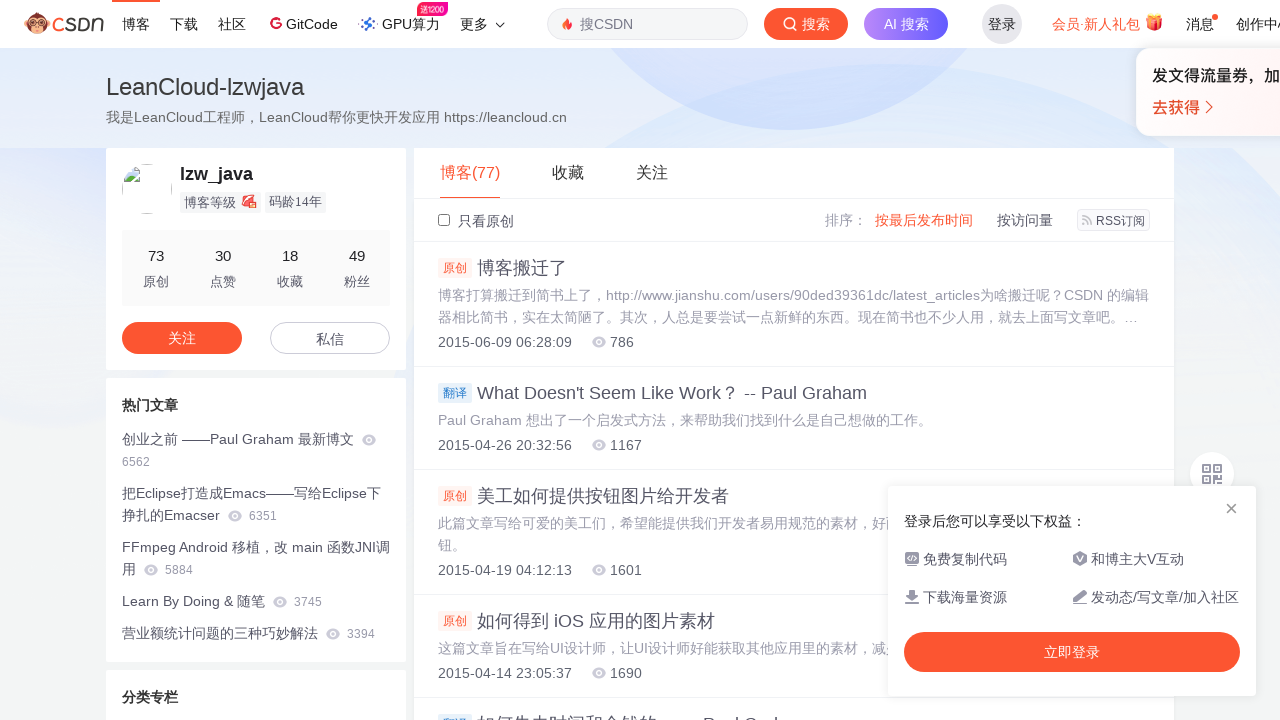

Waited for blog article links to be present on the page
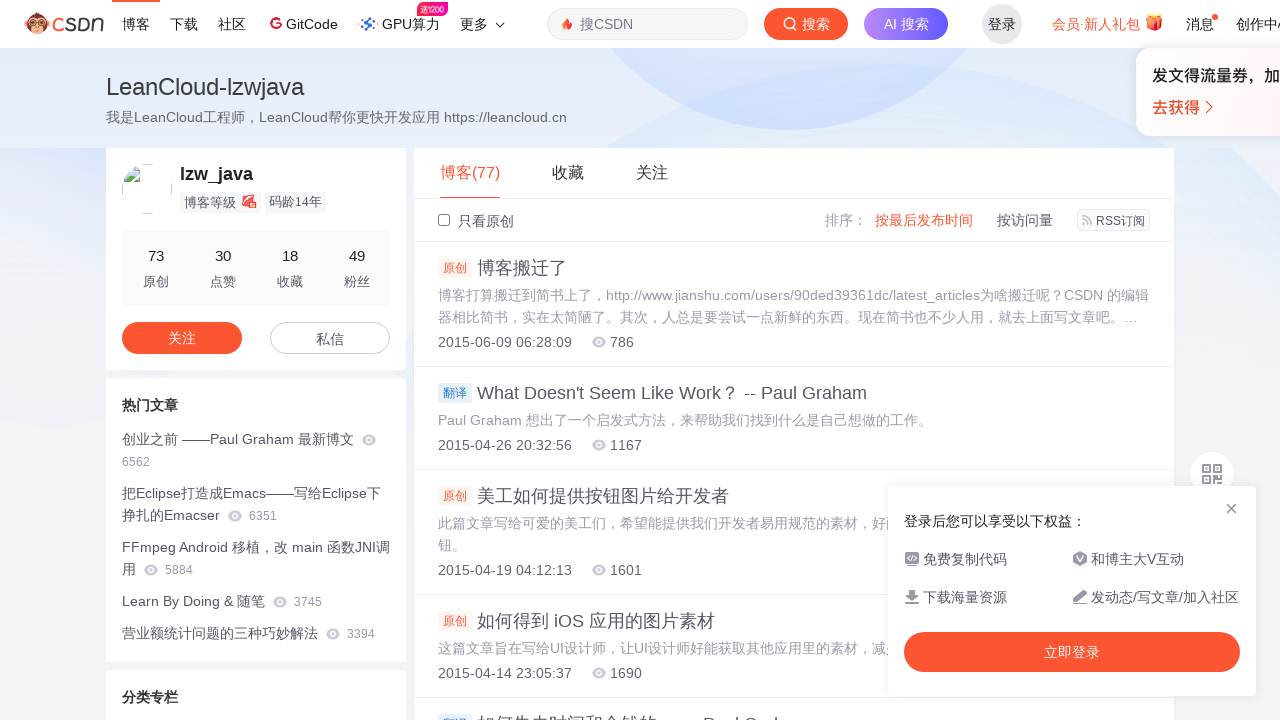

Verified that blog article links are present on the page
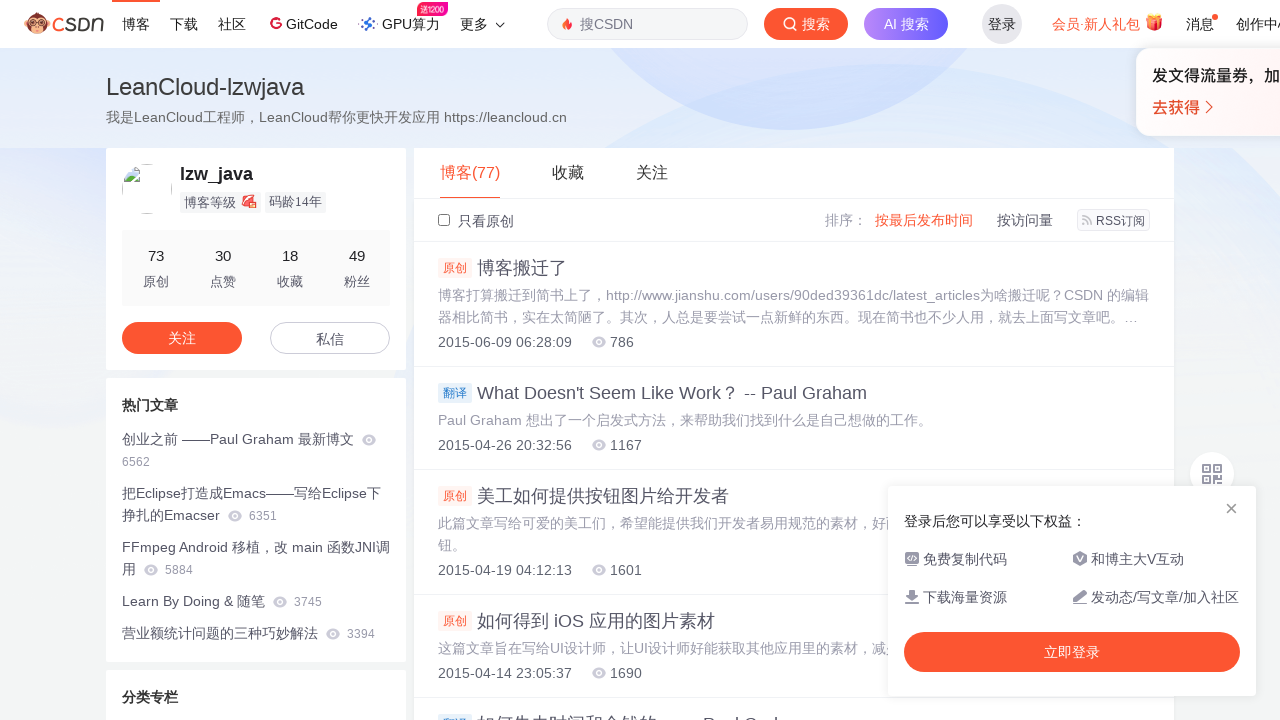

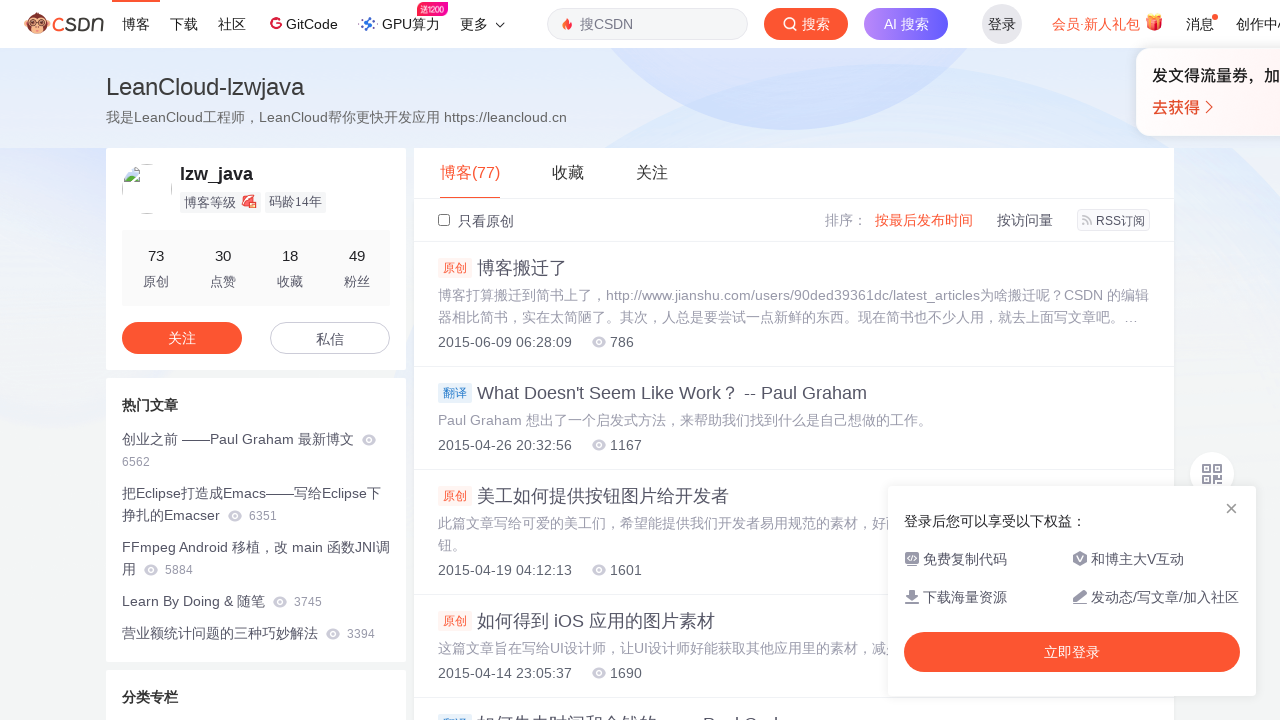